Tests nested iframe navigation by clicking to access an iframe within an iframe section, switching to outer and inner frames, and filling a text input field with a value.

Starting URL: http://demo.automationtesting.in/Frames.html

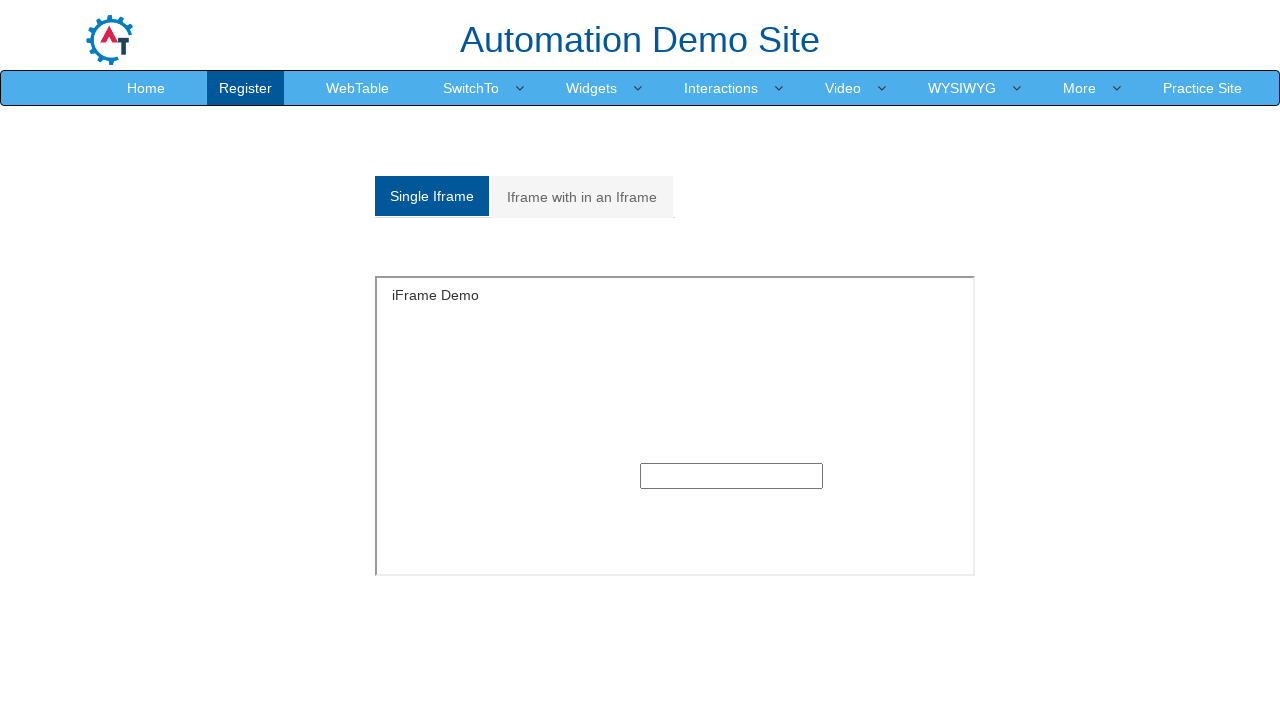

Clicked on 'Iframe with in an Iframe' tab/link at (582, 197) on xpath=//a[normalize-space()='Iframe with in an Iframe']
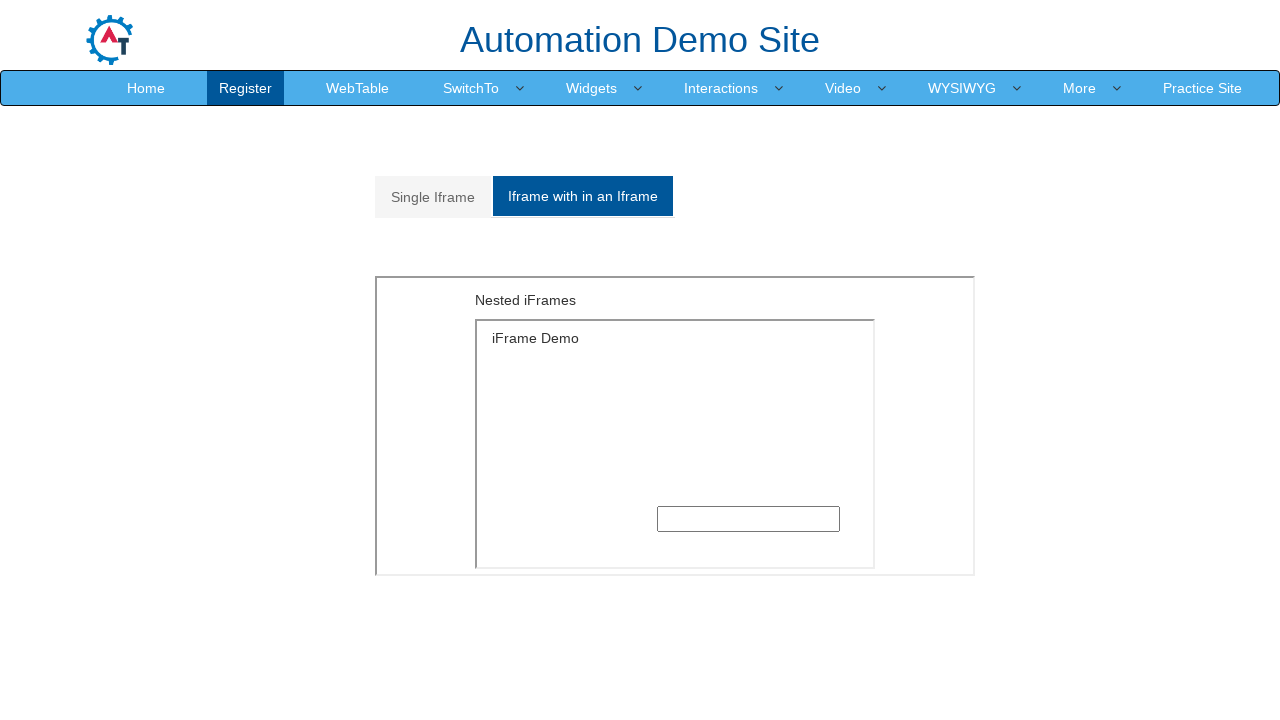

Located outer iframe with src='MultipleFrames.html'
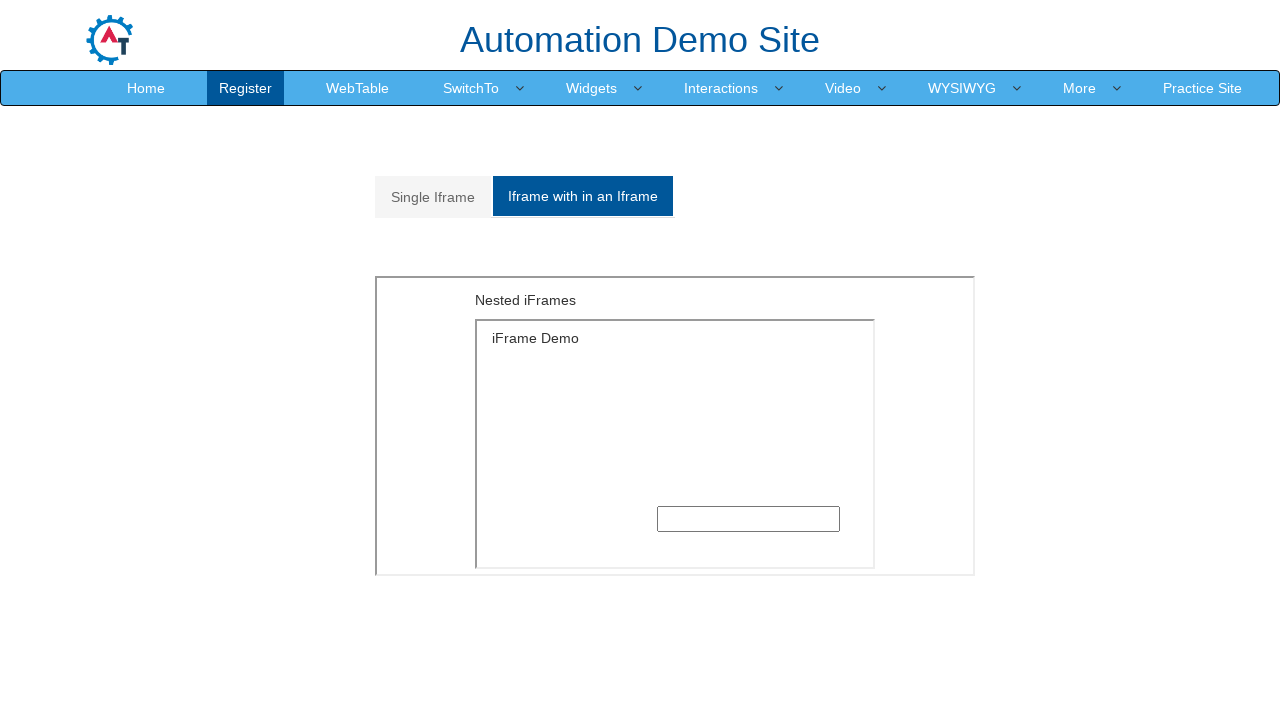

Located inner iframe within outer frame
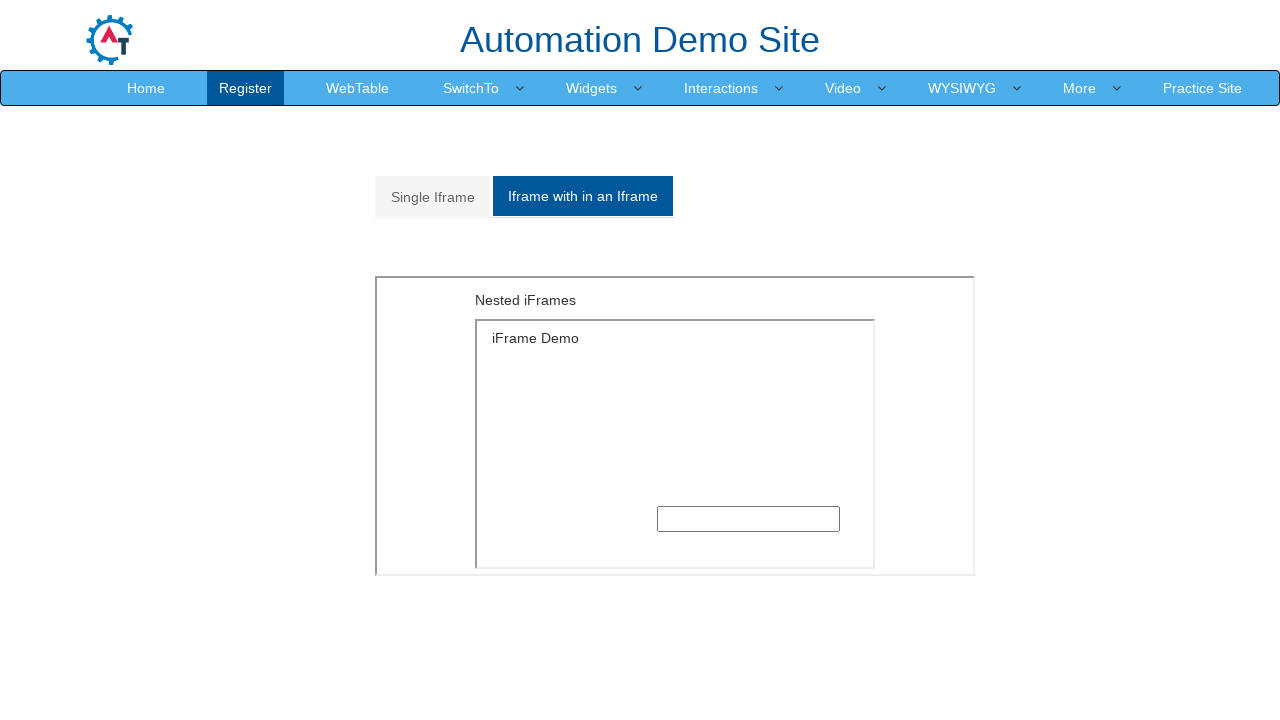

Filled text input field in nested iframe with 'welcome' on iframe[src='MultipleFrames.html'] >> internal:control=enter-frame >> iframe >> i
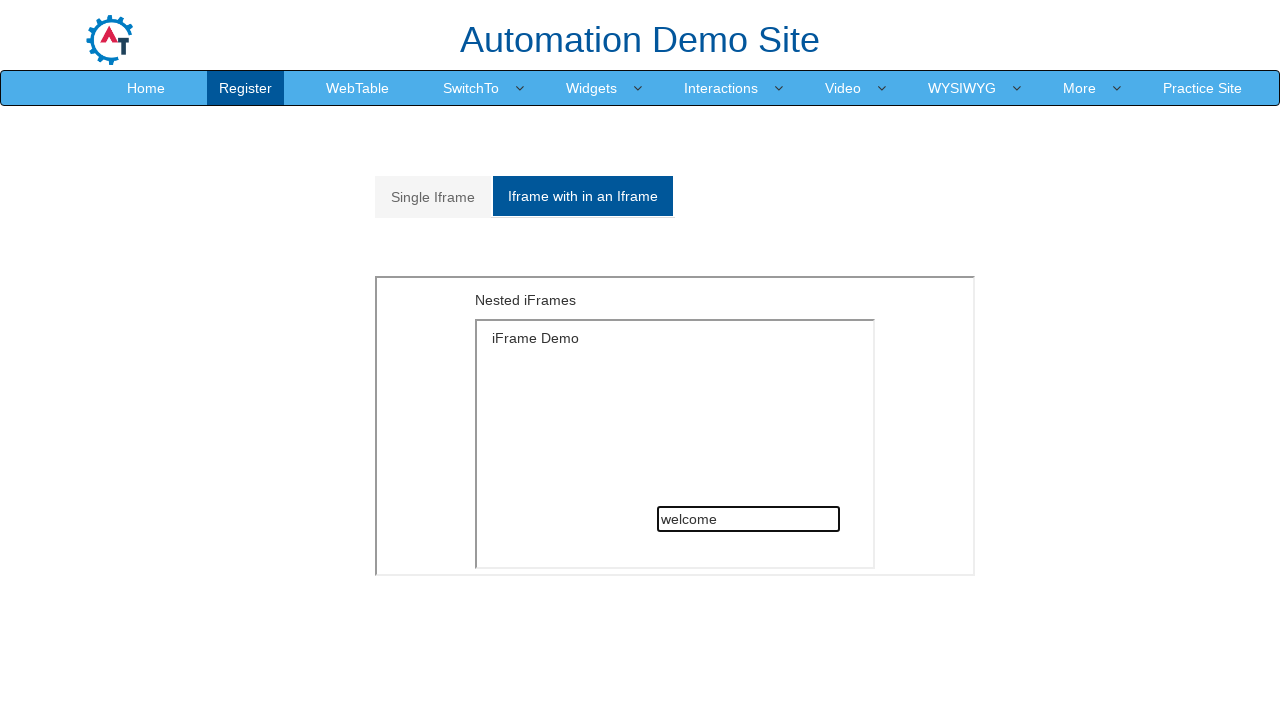

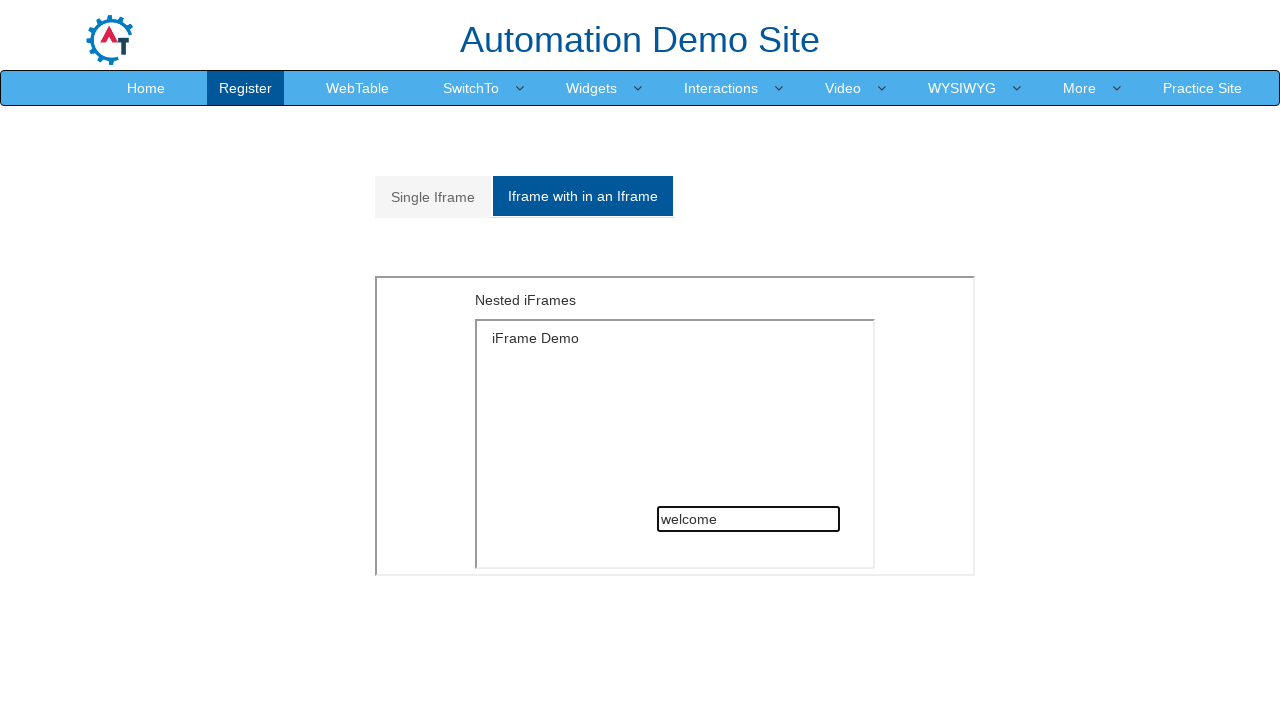